Tests radio button functionality by verifying the Male radio button is displayed and enabled, then clicking it to select it

Starting URL: https://syntaxprojects.com/basic-radiobutton-demo.php

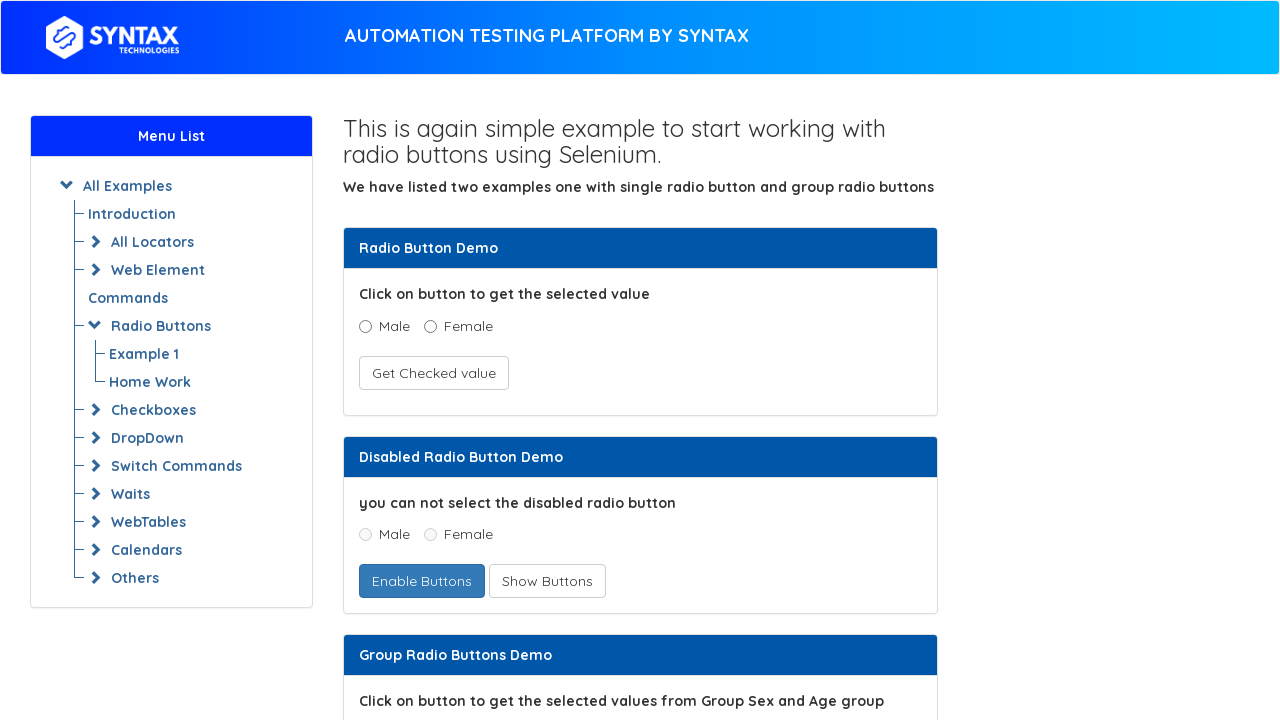

Located the Male radio button element
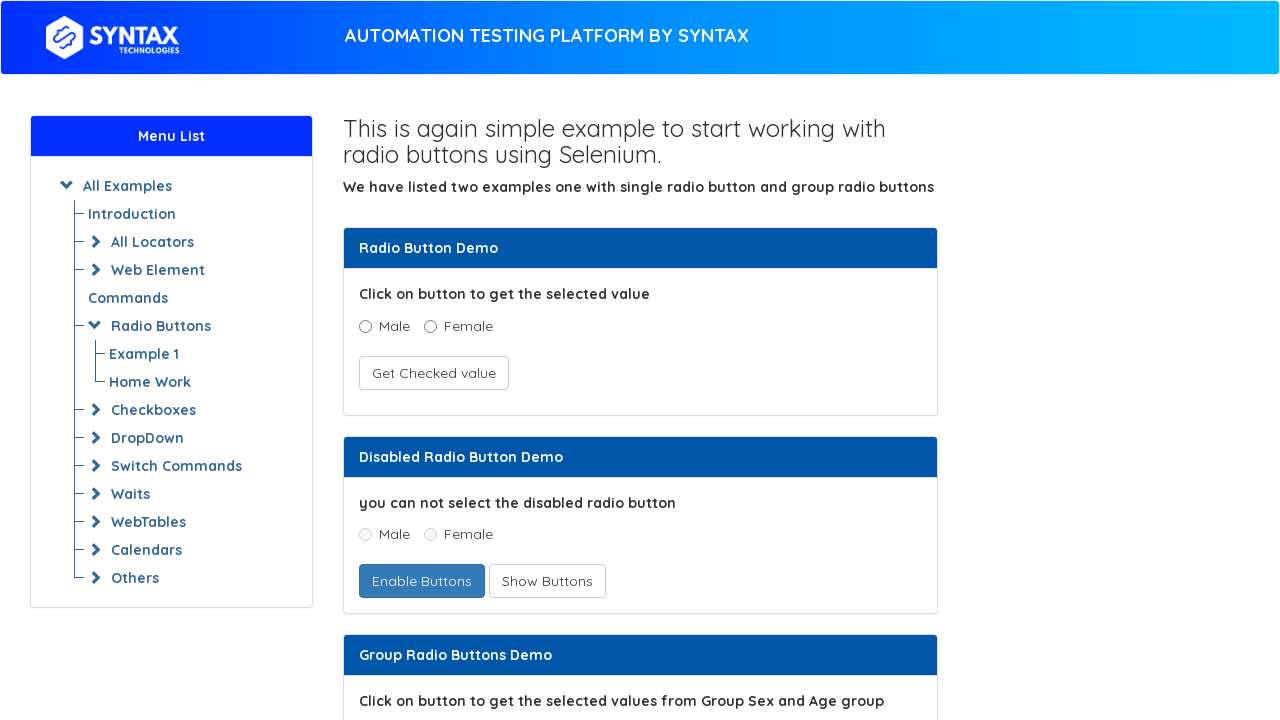

Male radio button is now visible
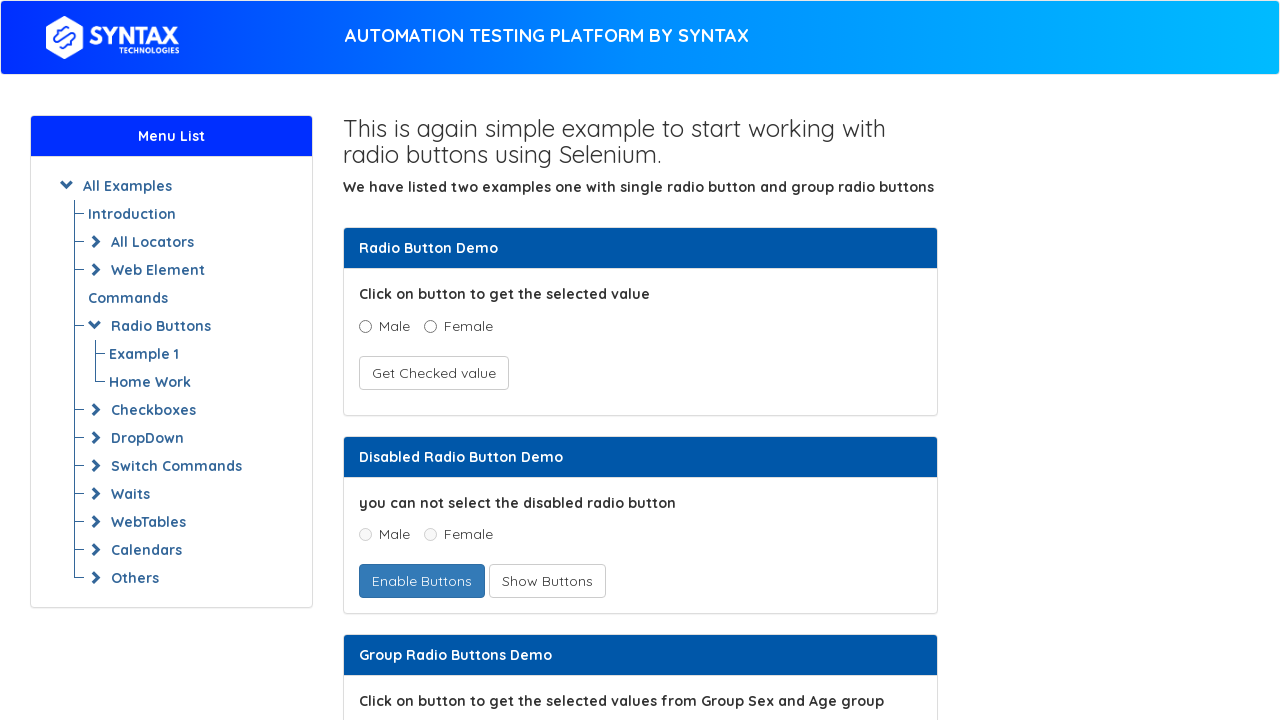

Clicked the Male radio button to select it at (365, 326) on xpath=//input[@name='optradio' and @value='Male']
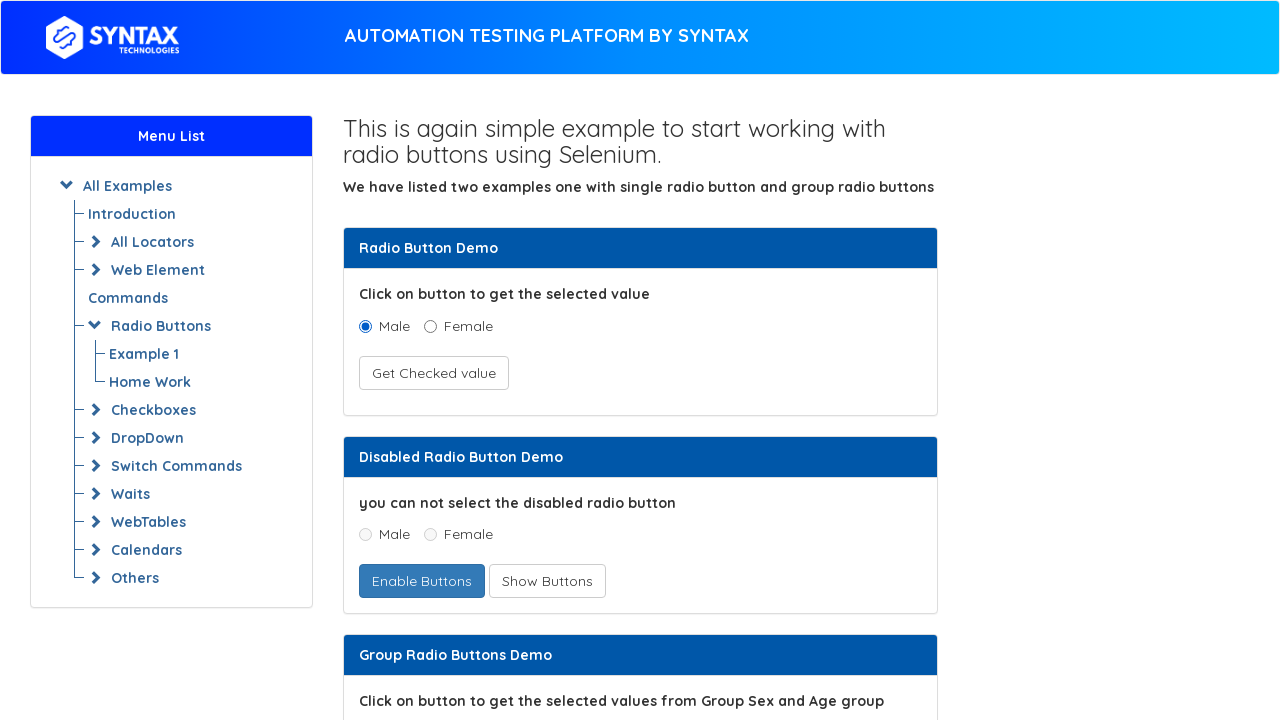

Verified the Male radio button is attached to the DOM
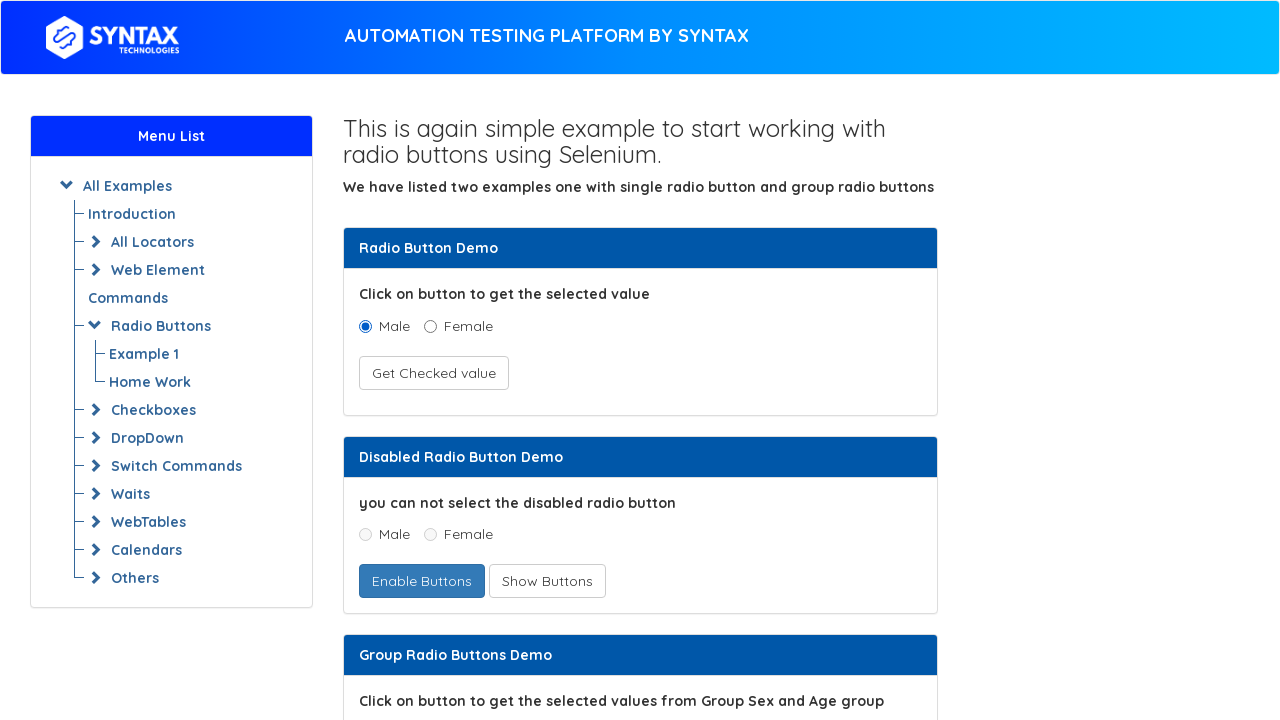

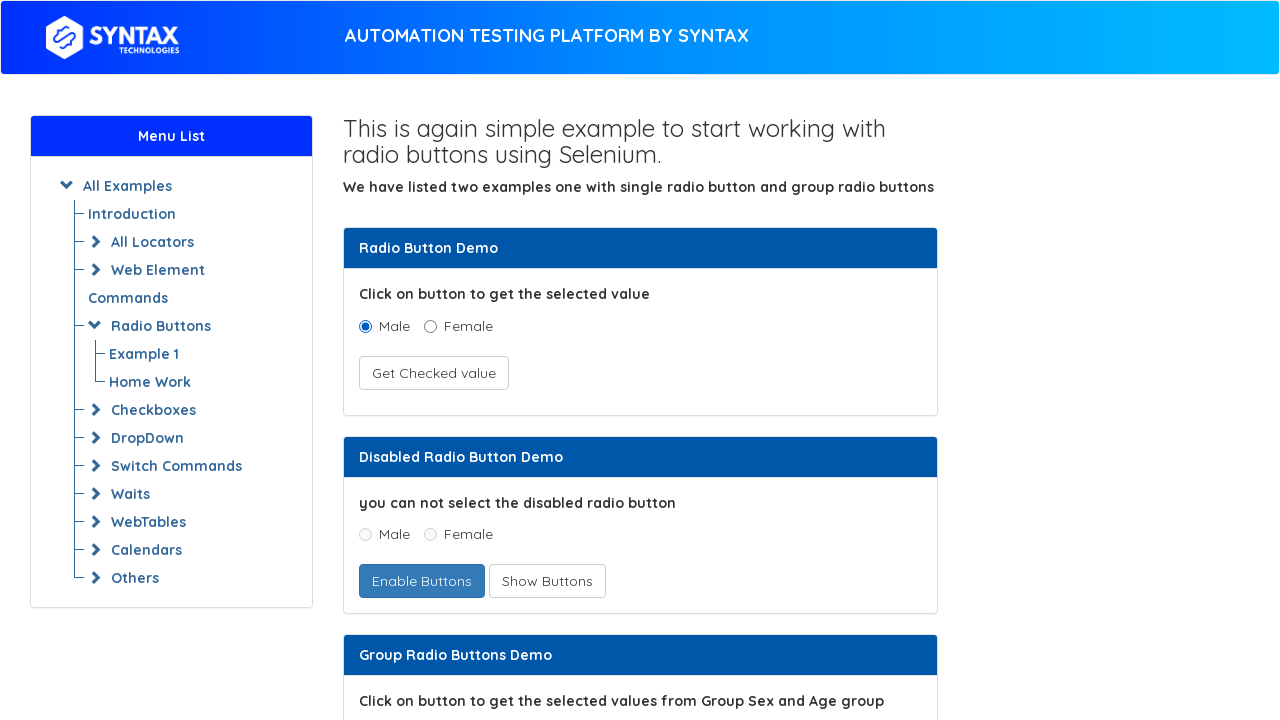